Tests static dropdown selection by choosing Option1 from the dropdown

Starting URL: https://rahulshettyacademy.com/AutomationPractice/

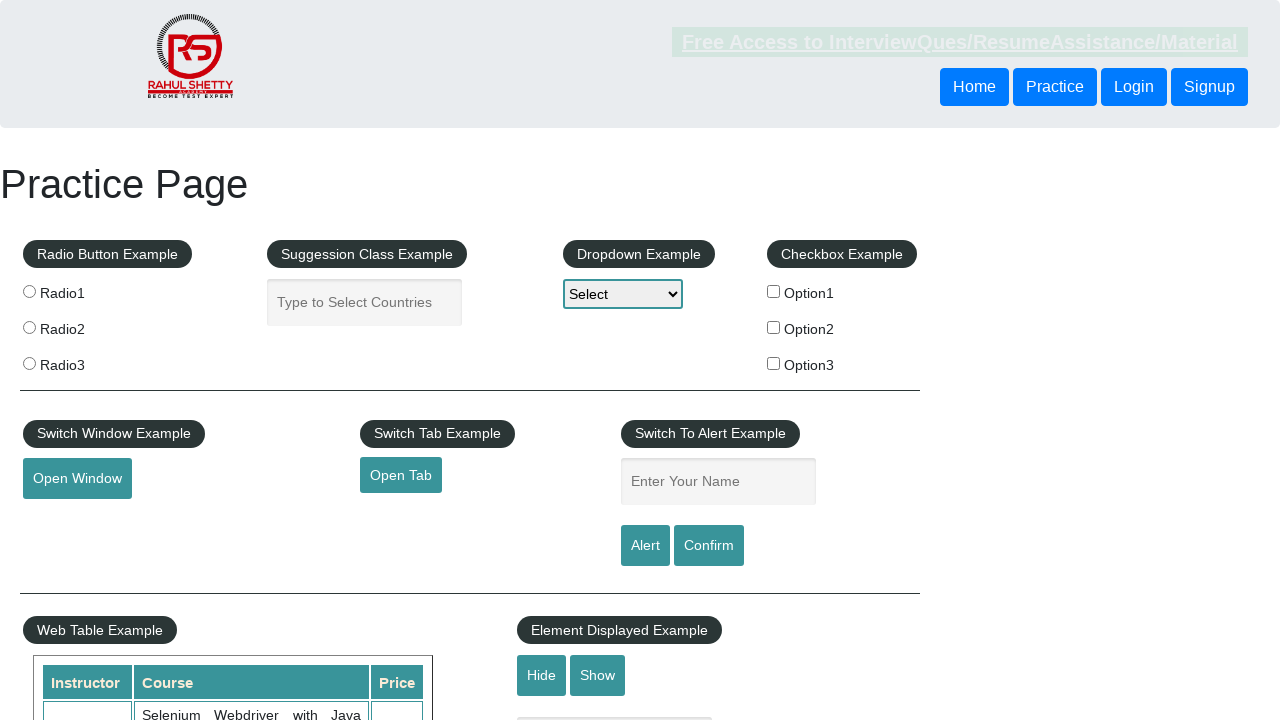

Selected 'option1' from the dropdown on #dropdown-class-example
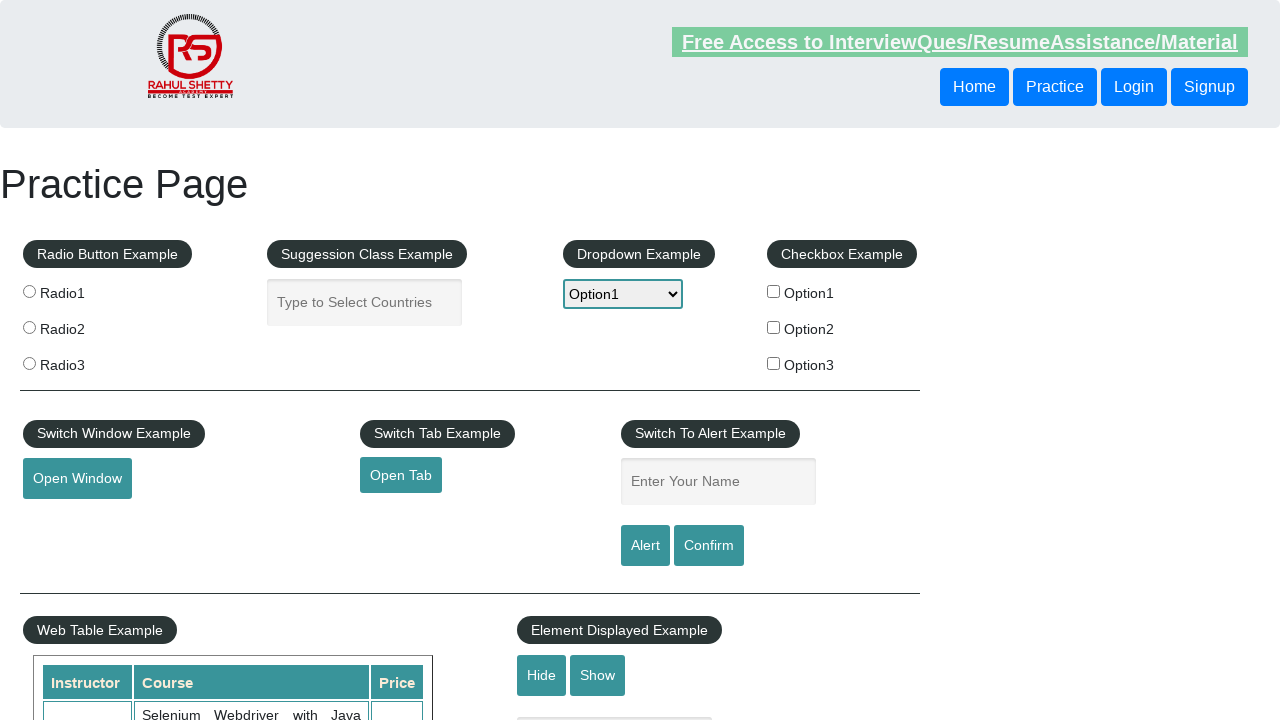

Verified that 'option1' was successfully selected in the dropdown
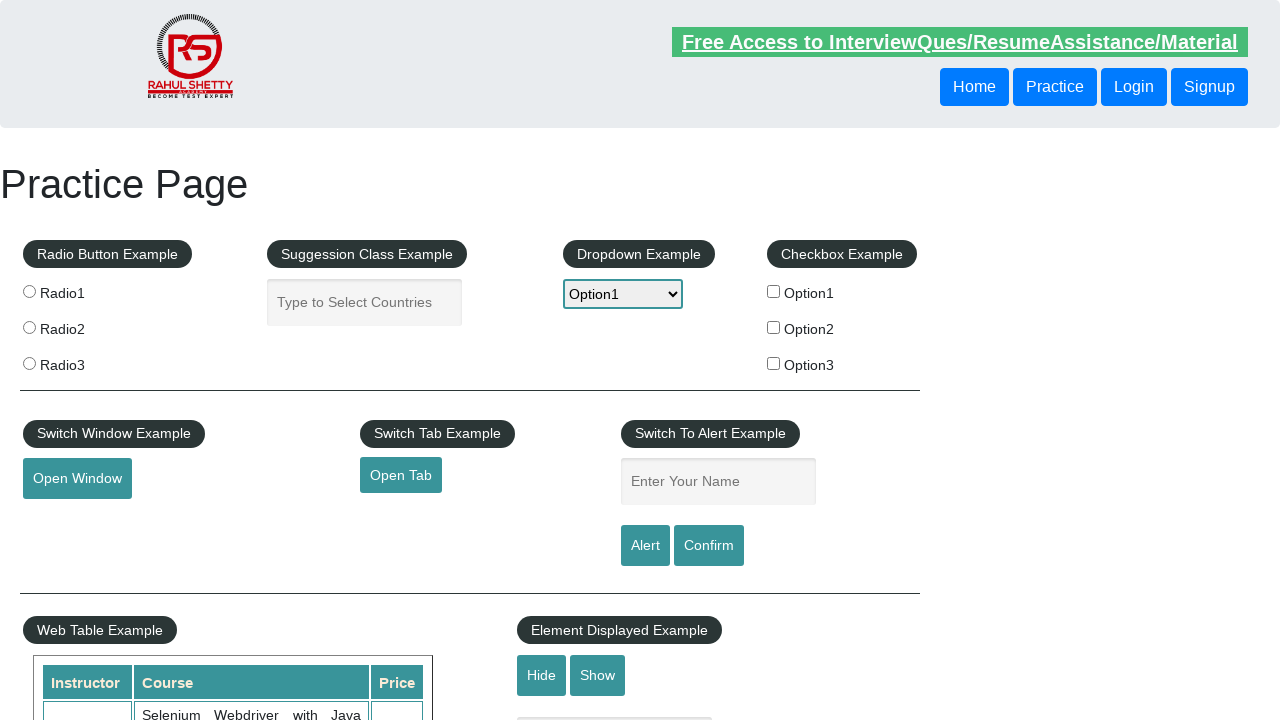

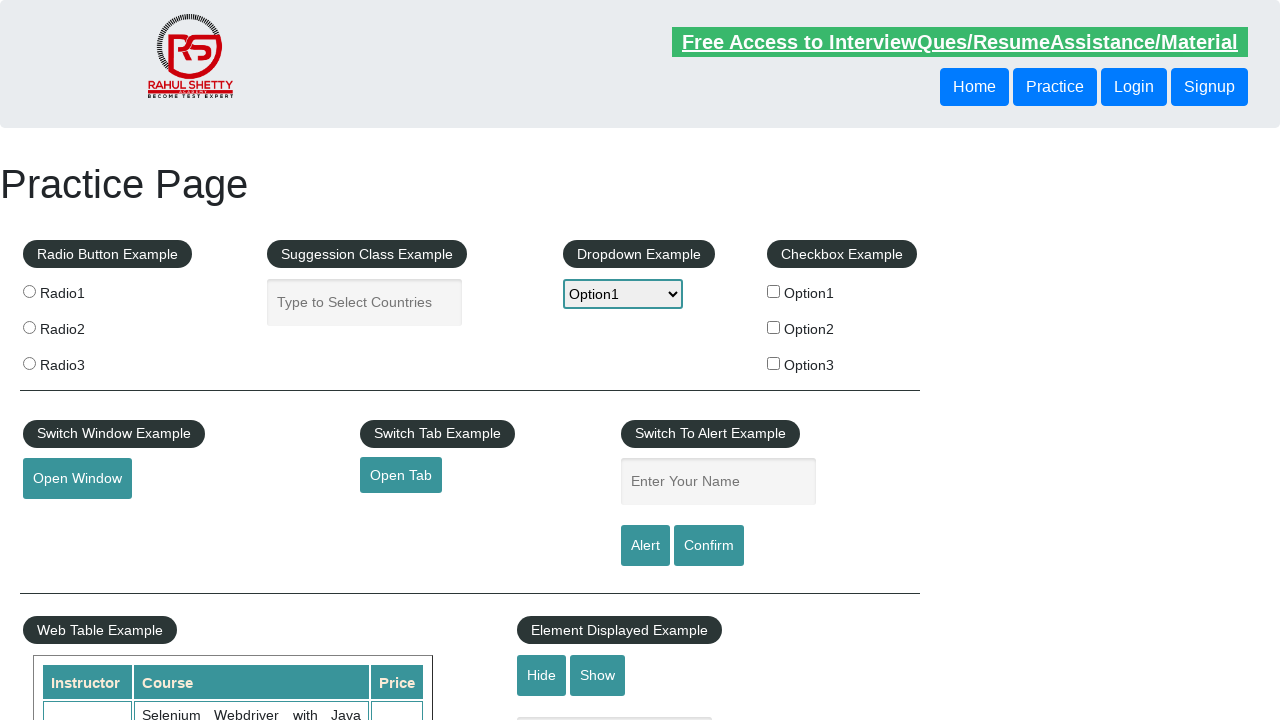